Tests passenger dropdown selection by adding 2 more adults to make 3 total passengers

Starting URL: http://spicejet.com

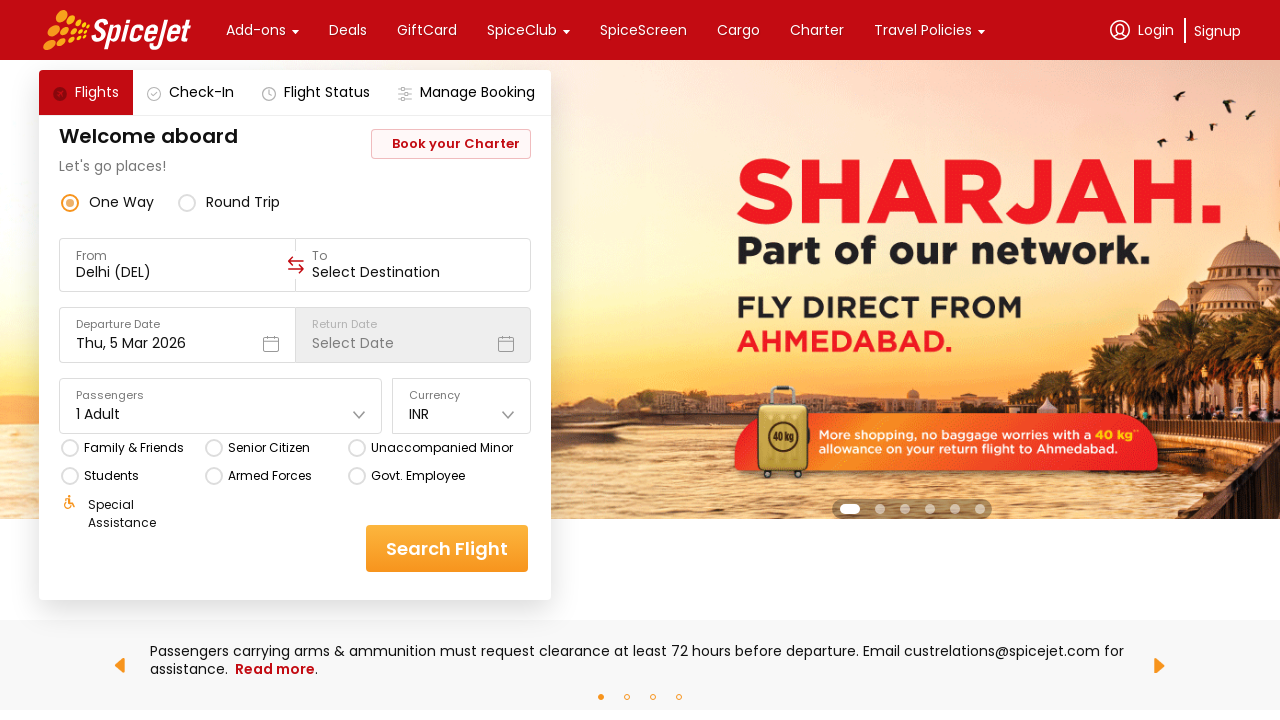

Clicked on passenger dropdown to open selection menu at (221, 414) on xpath=//*[@id='main-container']/div/div[1]/div[3]/div[2]/div[5]/div[1]/div/div/d
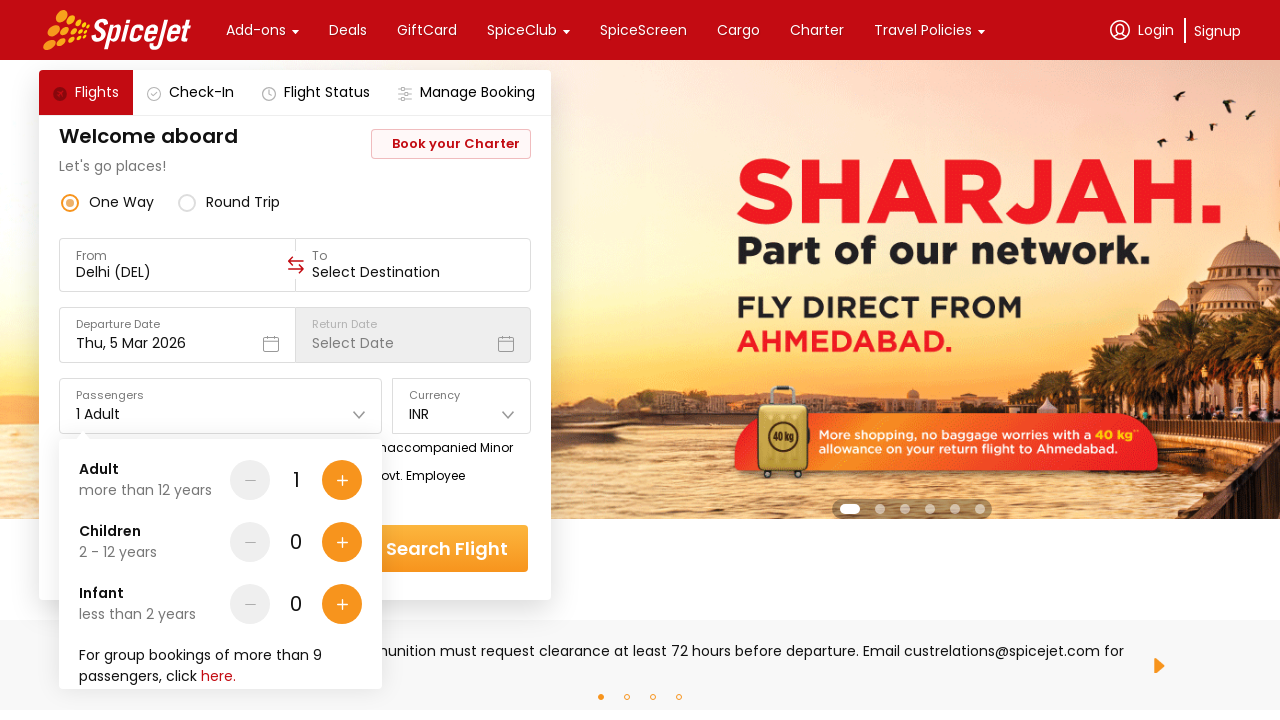

Clicked add adult button - first increment to 2 total passengers at (342, 480) on xpath=//*[@id='main-container']/div/div[1]/div[3]/div[2]/div[5]/div[1]/div/div[2
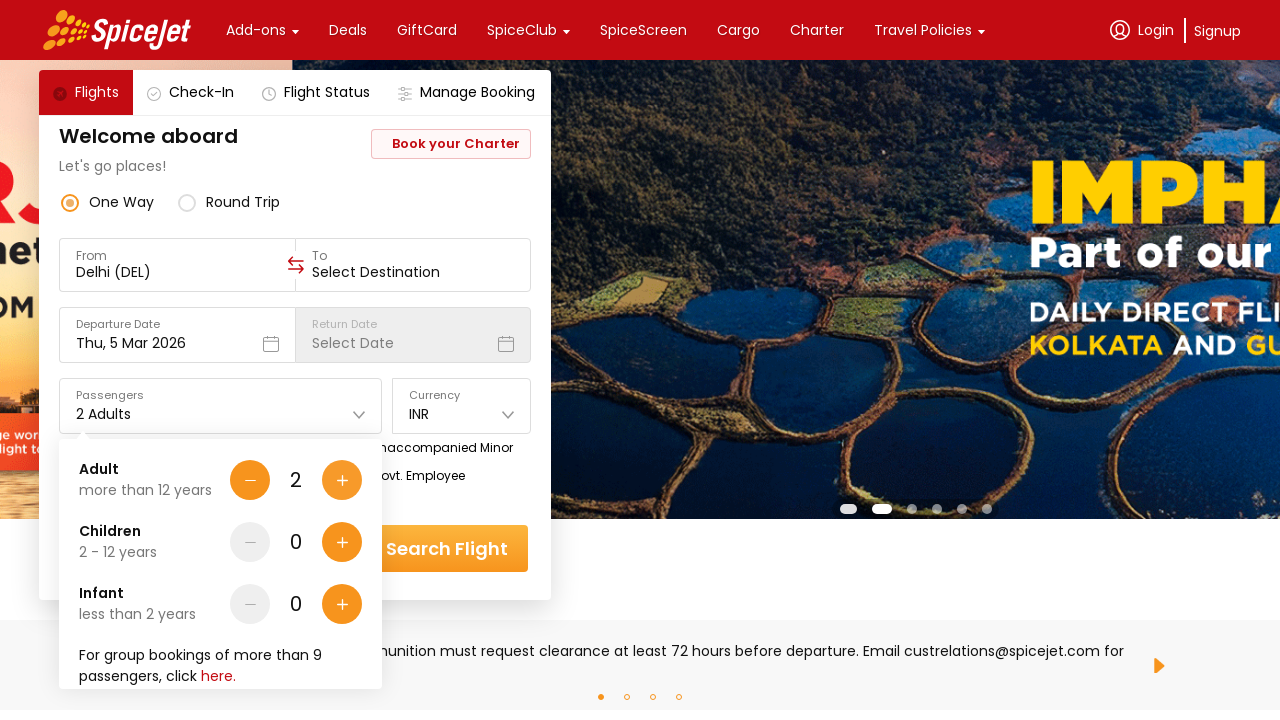

Clicked add adult button - second increment to 3 total passengers at (342, 480) on xpath=//*[@id='main-container']/div/div[1]/div[3]/div[2]/div[5]/div[1]/div/div[2
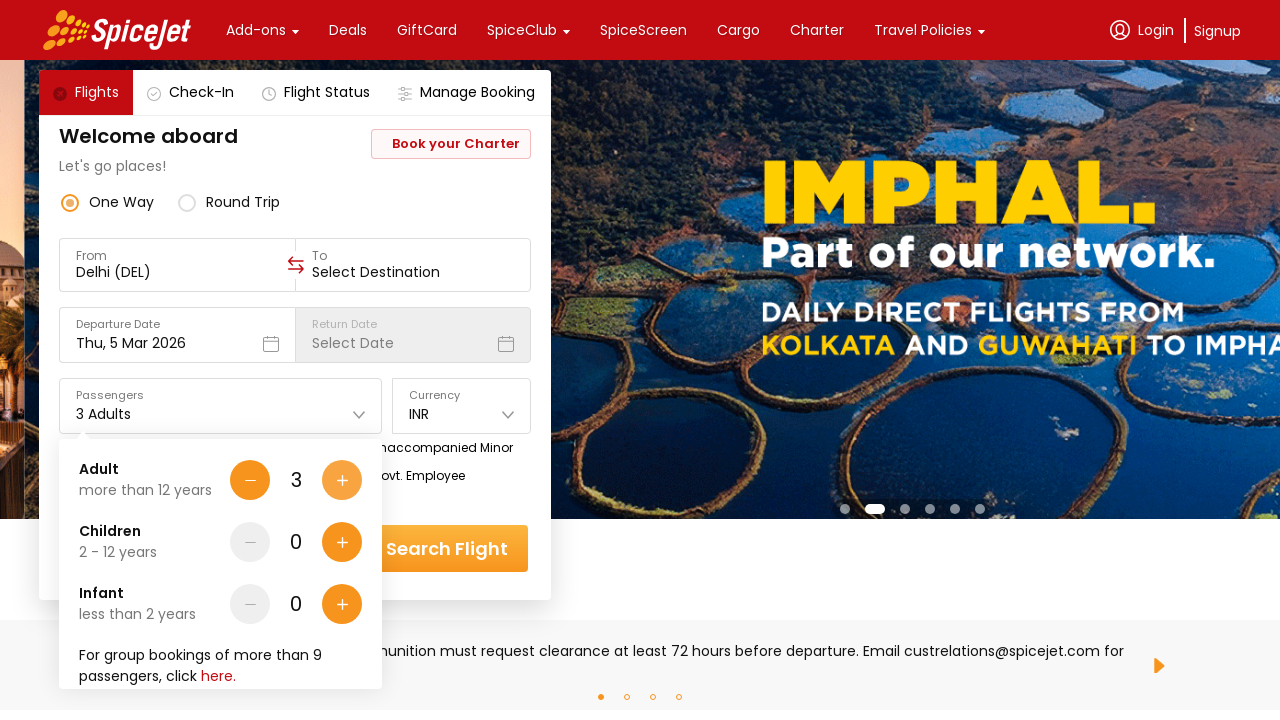

Clicked done button to confirm 3 total passengers at (317, 648) on xpath=//*[@id='main-container']/div/div[1]/div[3]/div[2]/div[5]/div[1]/div/div[2
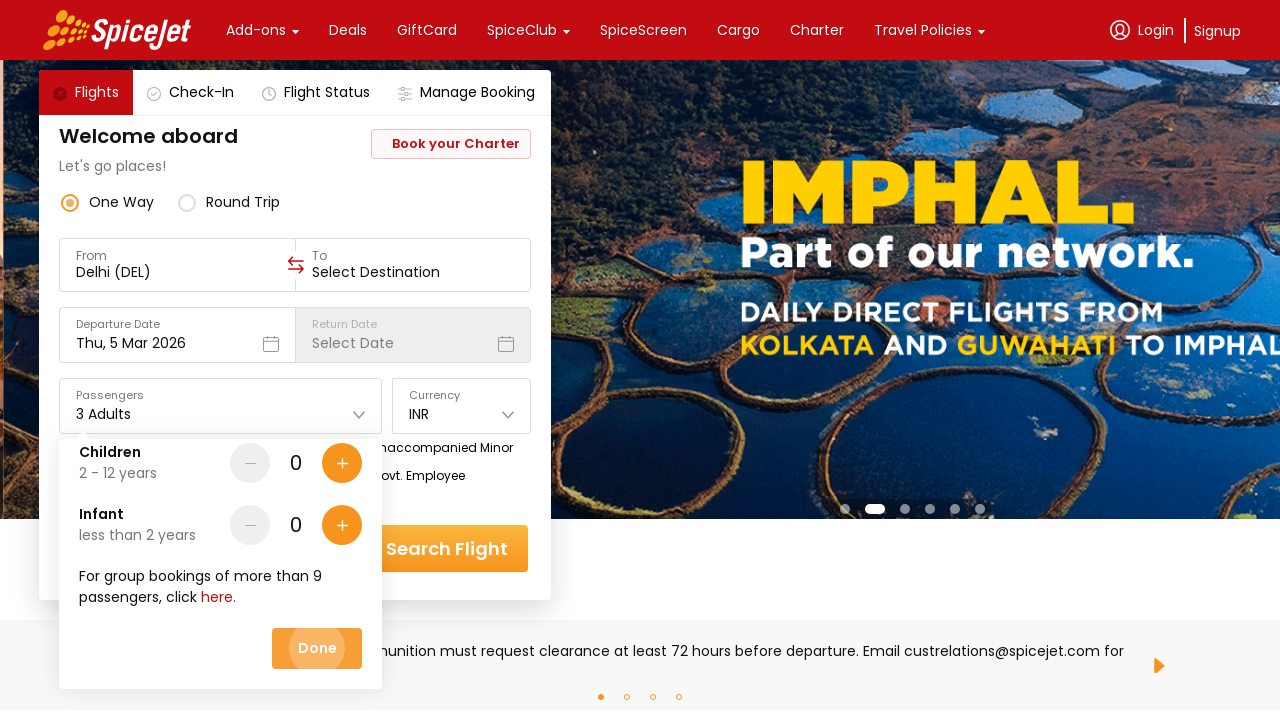

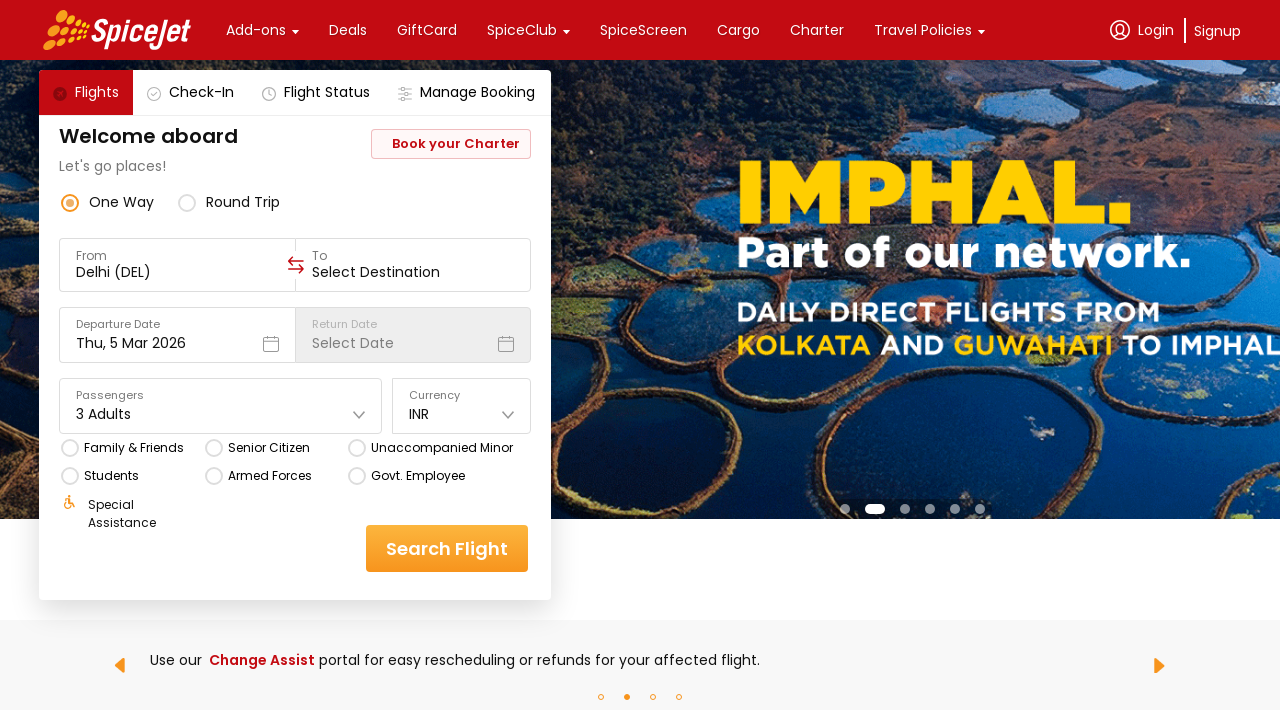